Tests registration form by filling in first name and last name fields on PHP Travels registration page

Starting URL: https://phptravels.org/register.php

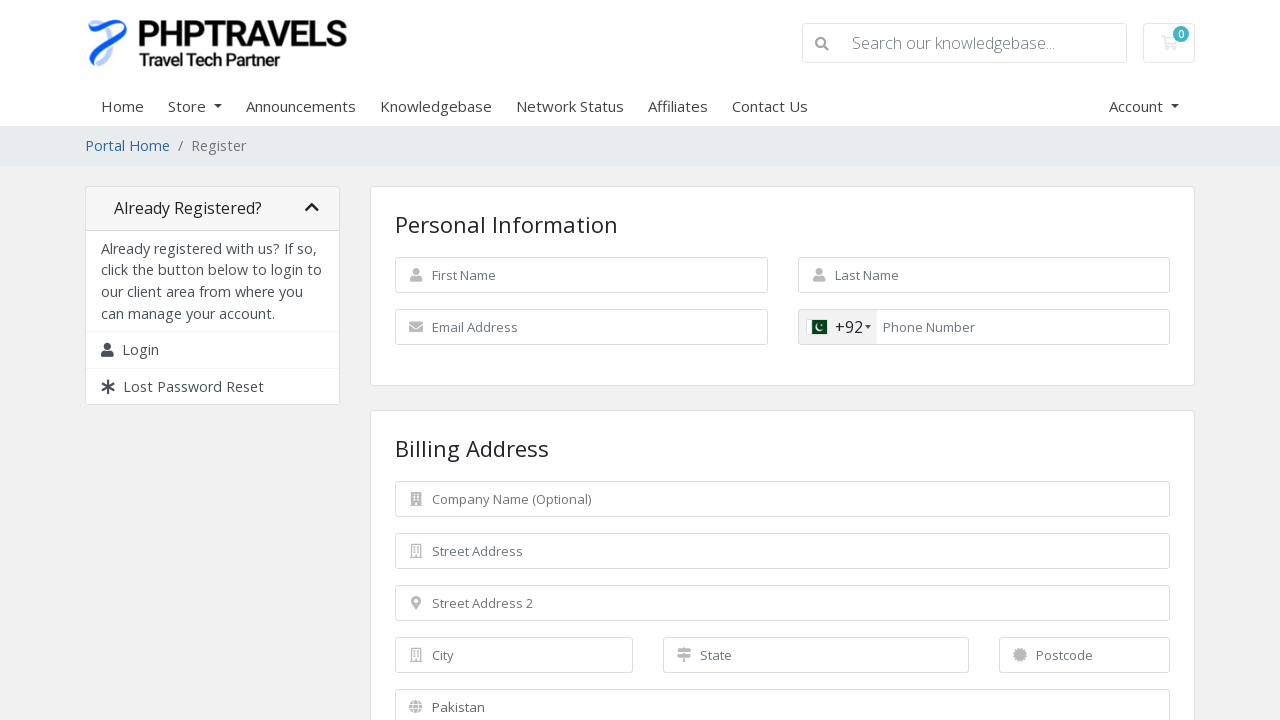

Filled first name field with 'John' on #inputFirstName
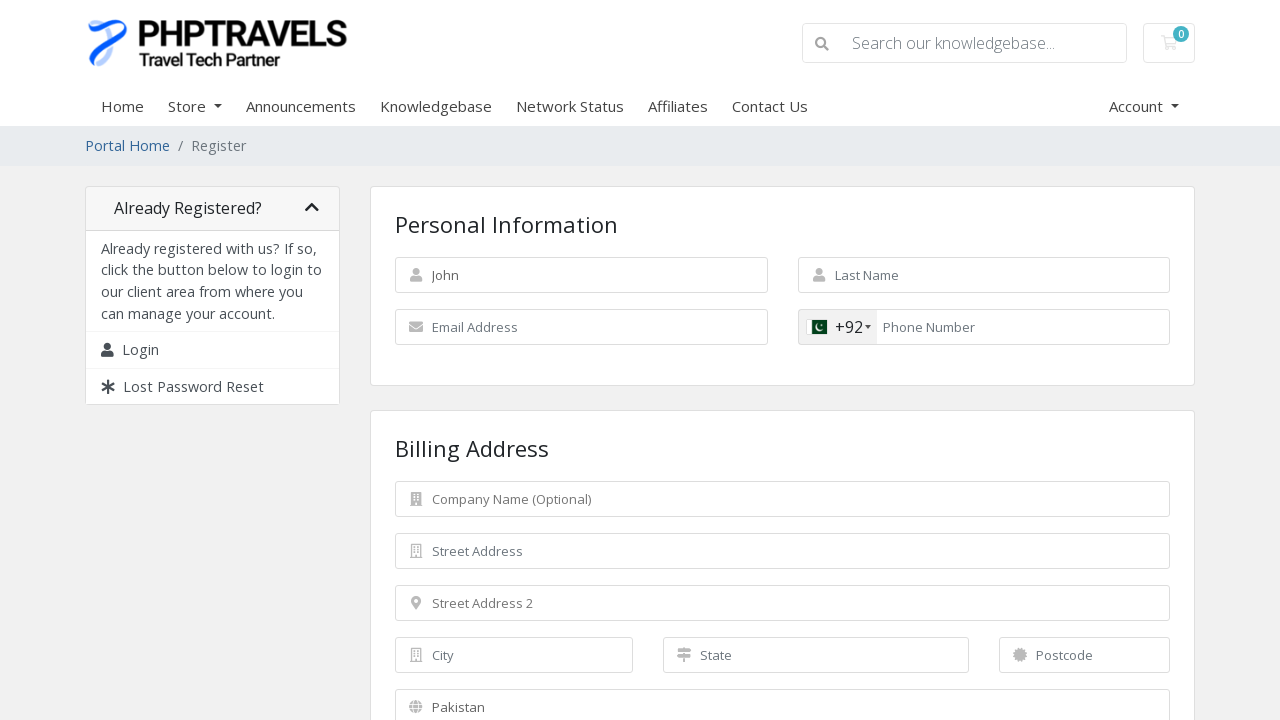

Filled last name field with 'Smith' on #inputLastName
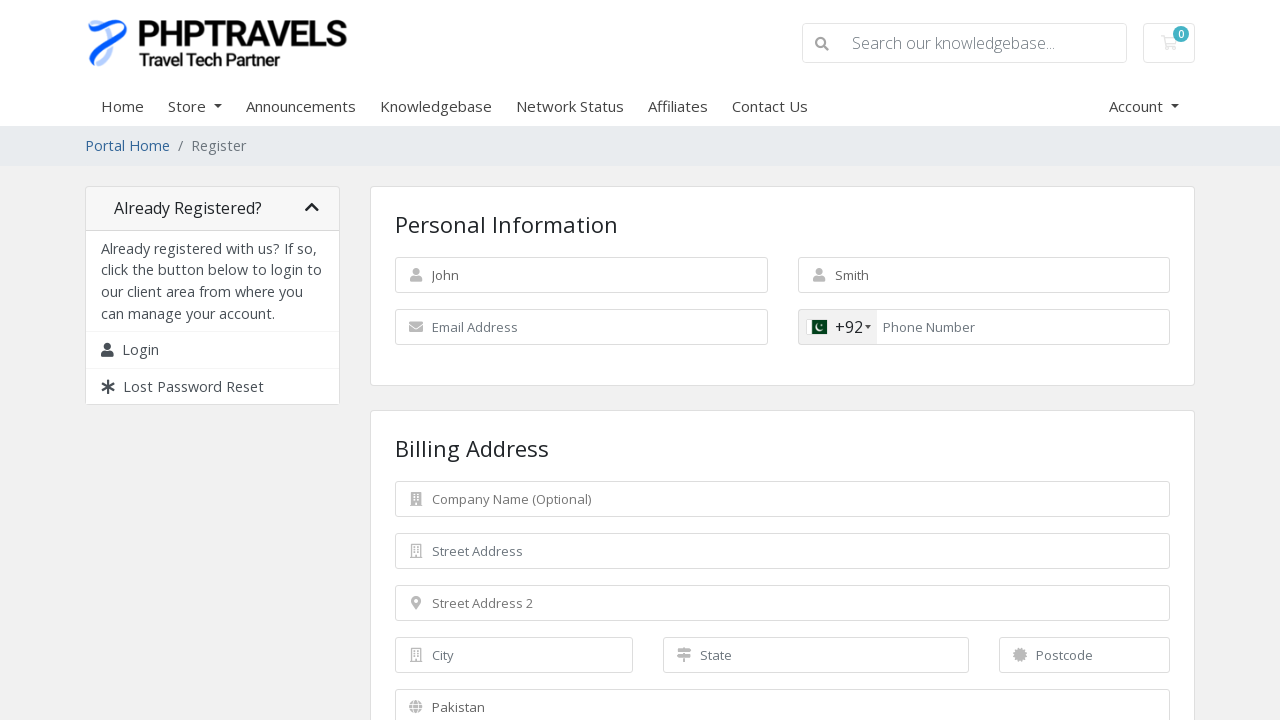

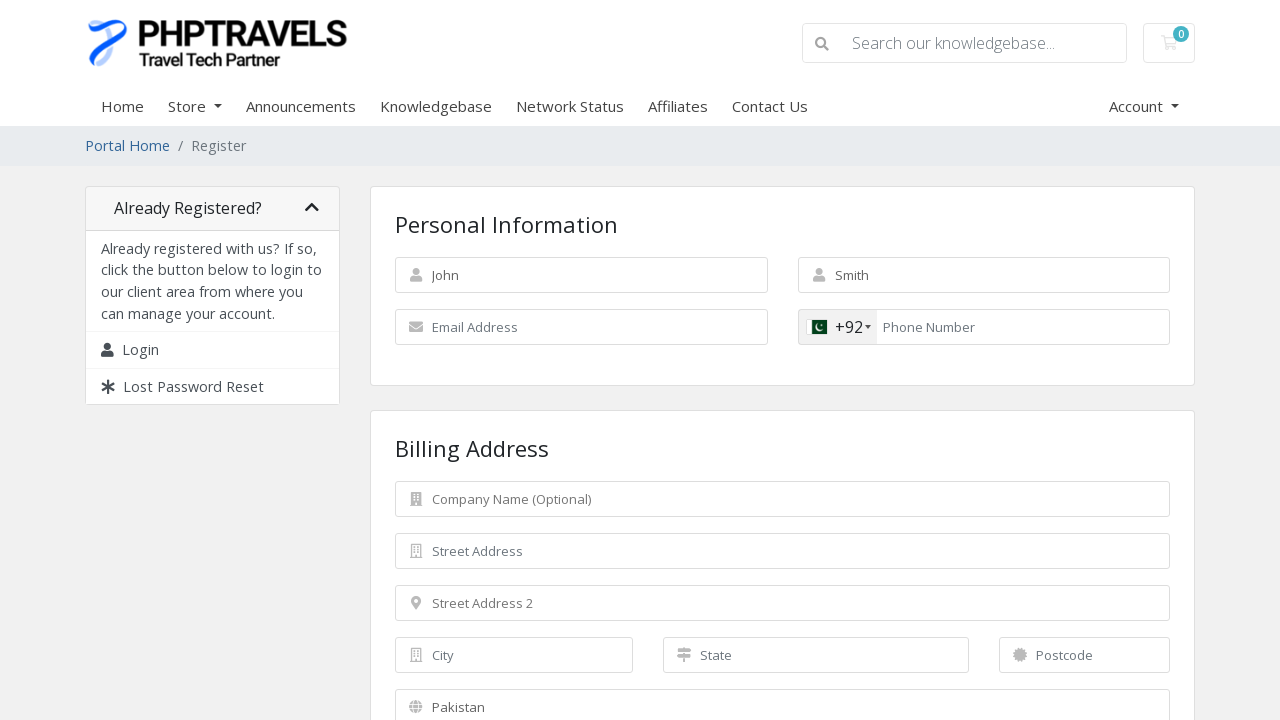